Tests alert dialog functionality by triggering an alert with OK & Cancel buttons and dismissing it

Starting URL: https://demo.automationtesting.in/Alerts.html

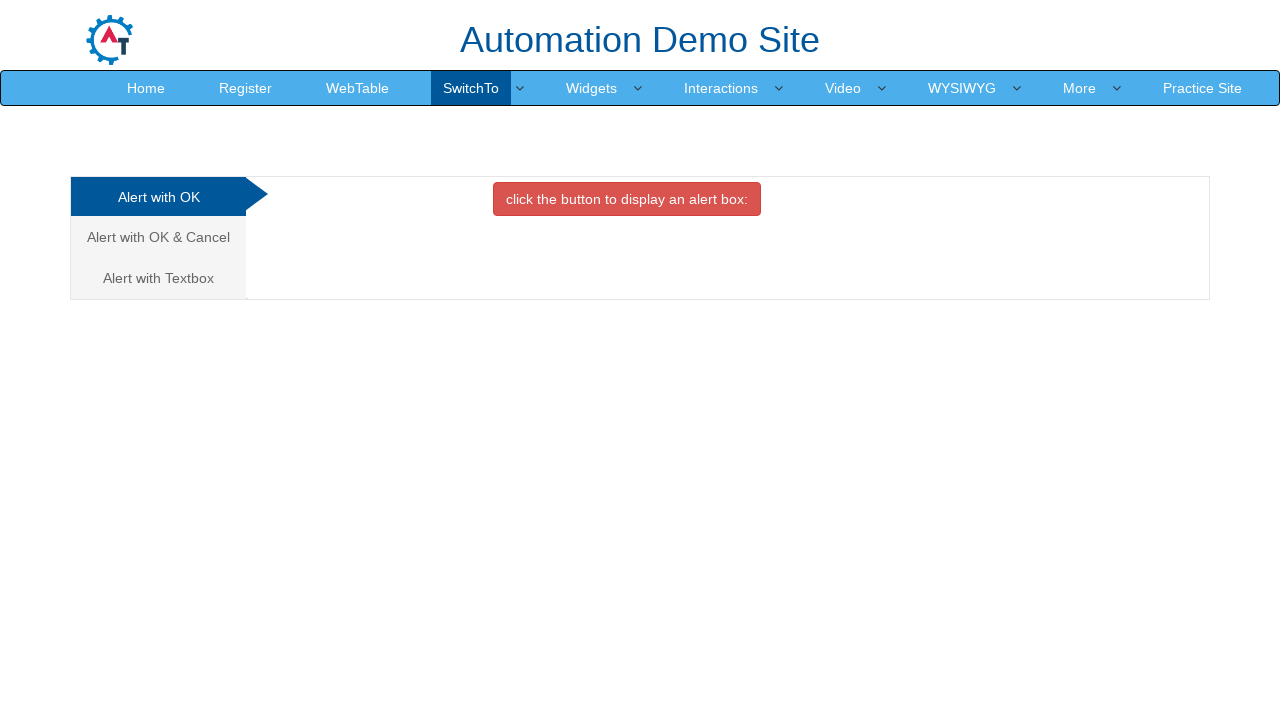

Clicked on 'Alert with OK & Cancel' tab at (158, 237) on xpath=//a[text()='Alert with OK & Cancel ']
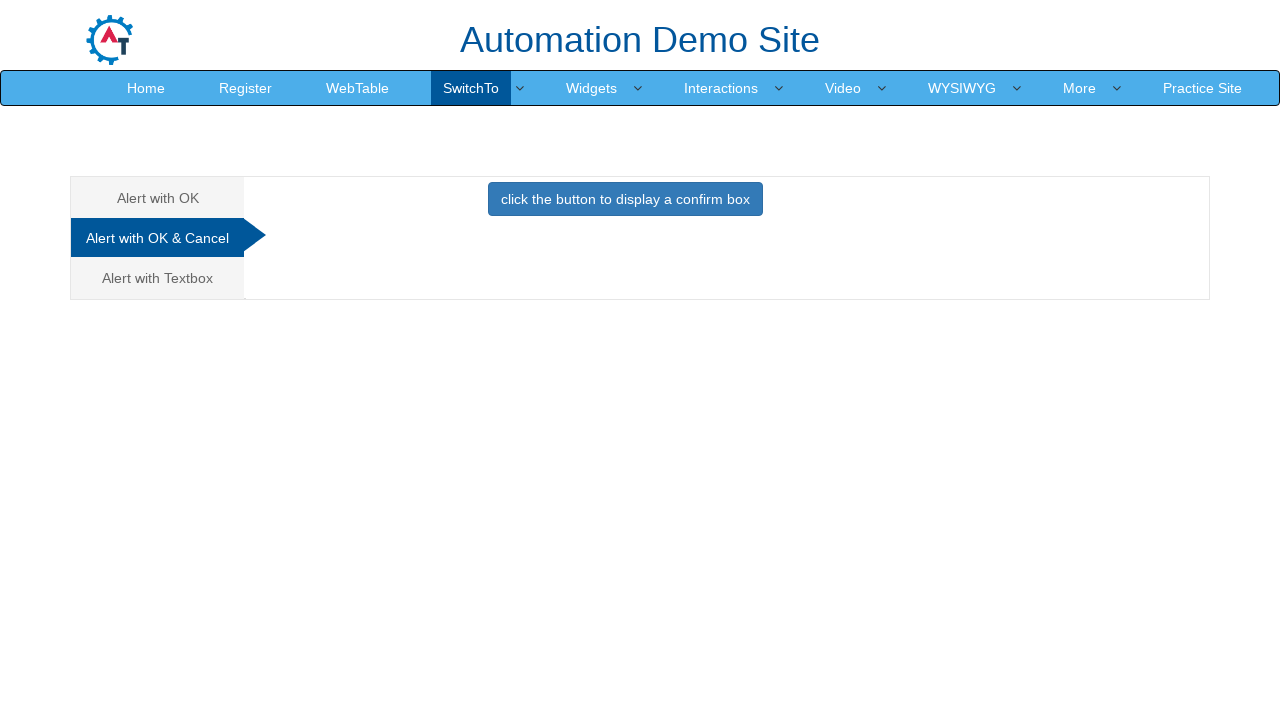

Clicked button to trigger alert dialog at (625, 199) on xpath=//button[@class='btn btn-primary']
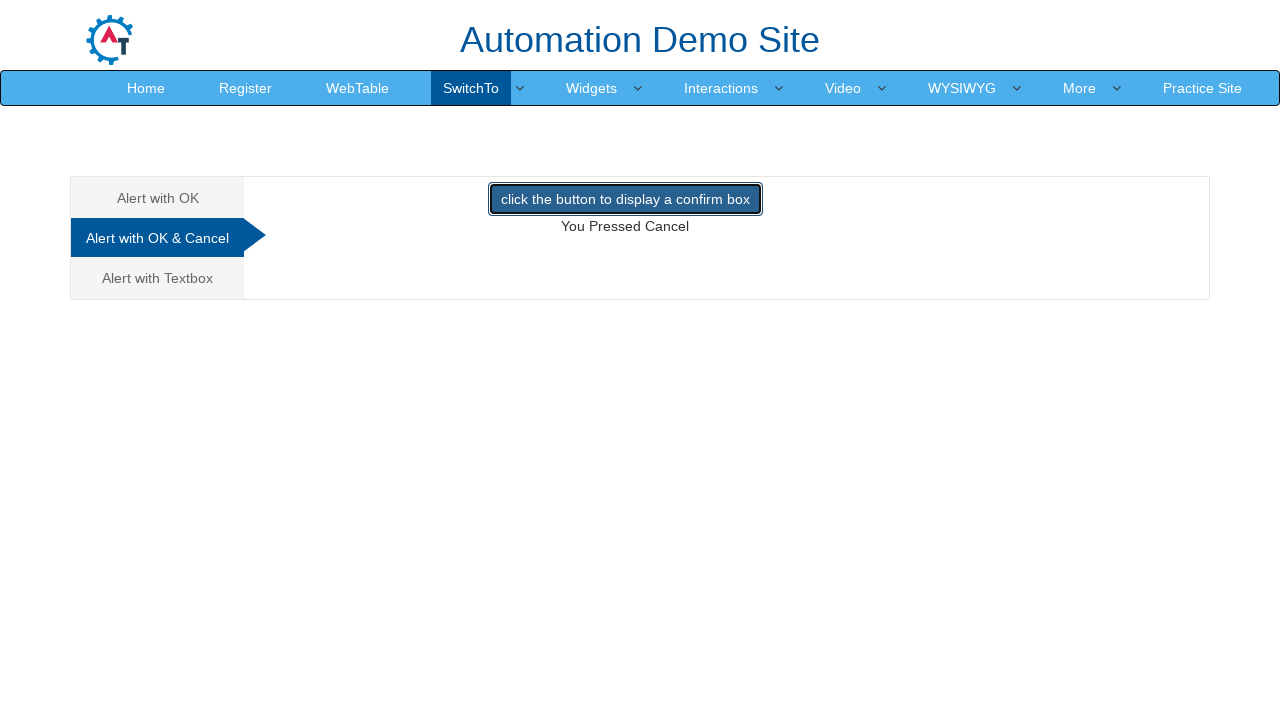

Dismissed alert dialog by clicking Cancel
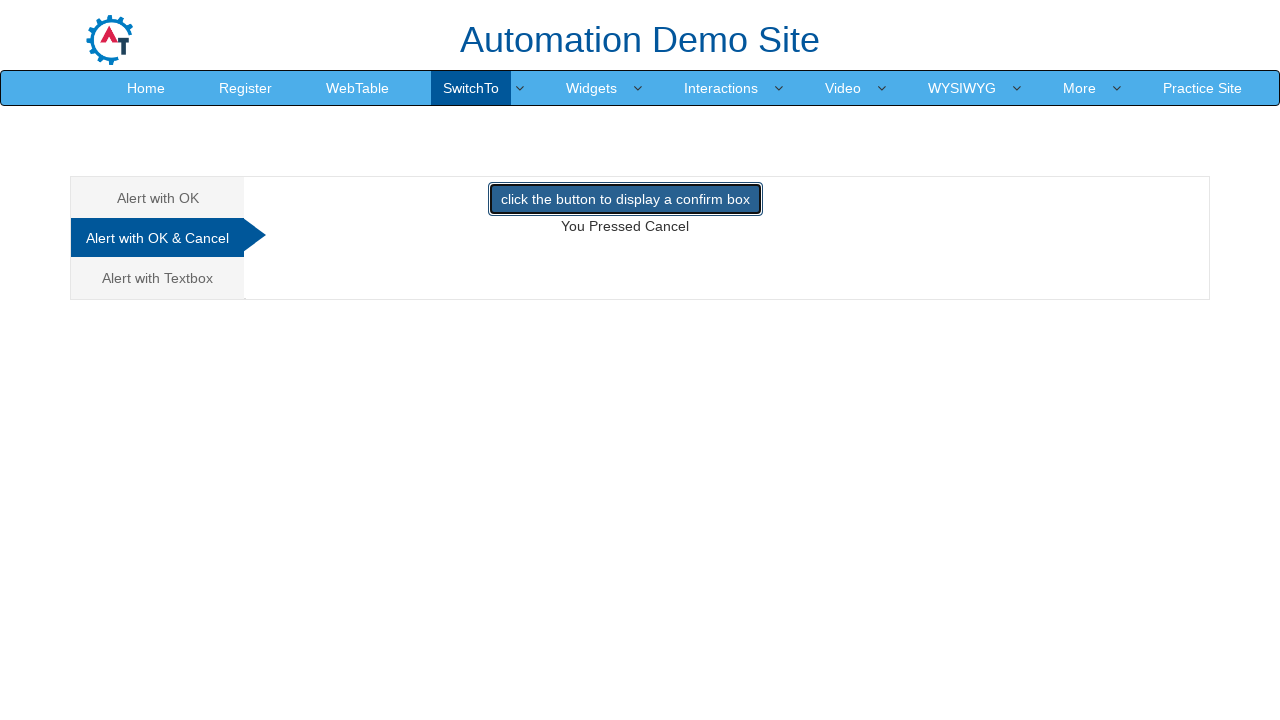

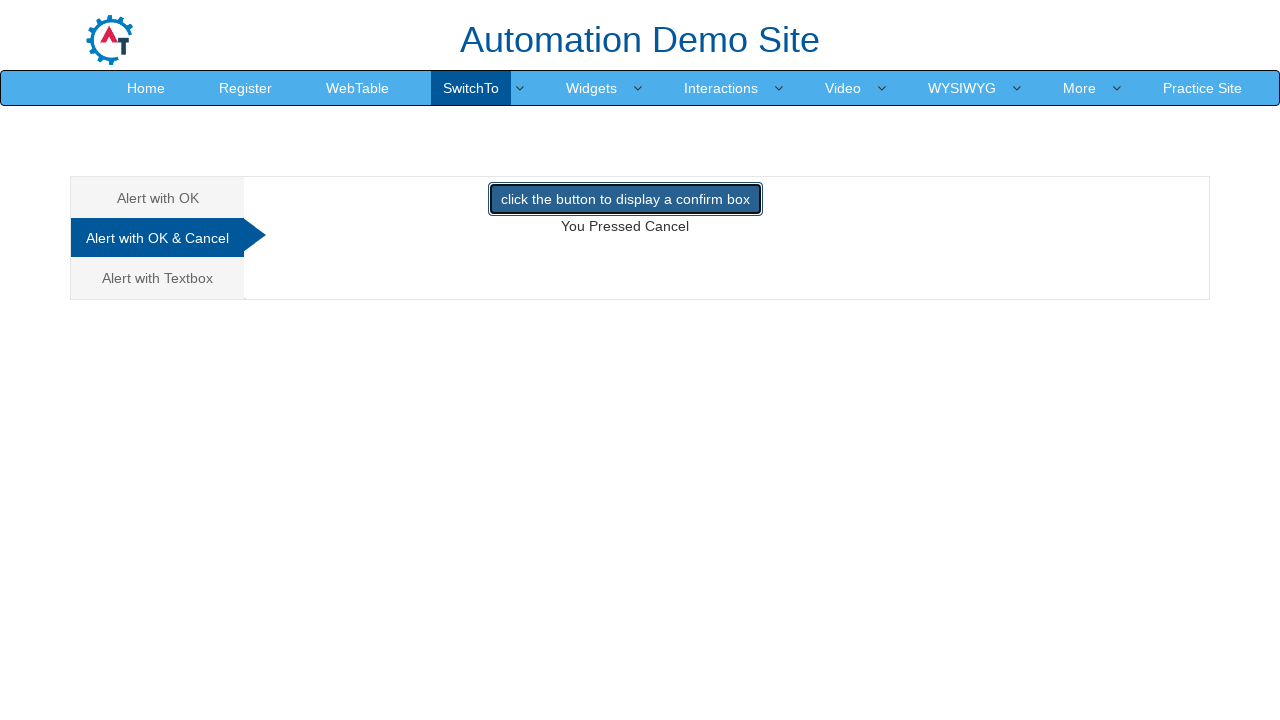